Tests navigation to the Playwright documentation site and clicks the "Get started" link to verify it leads to the Getting Started page

Starting URL: https://playwright.dev/

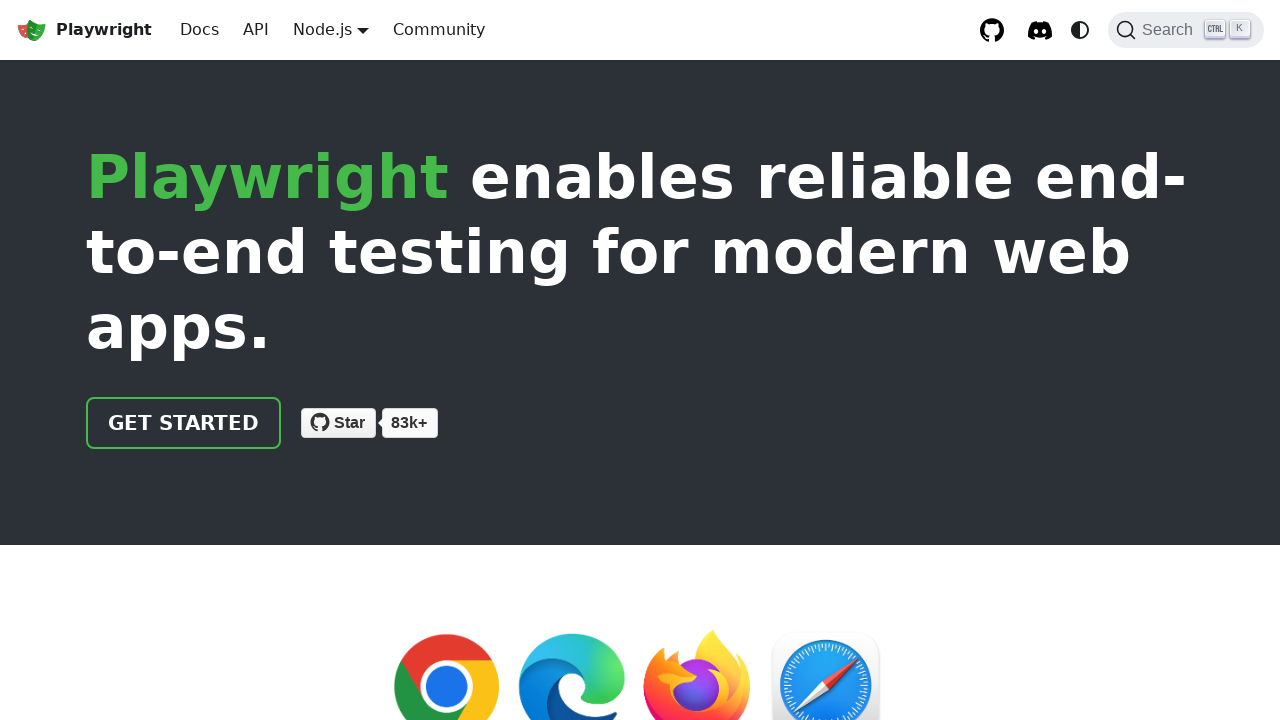

Clicked 'Get started' link on Playwright documentation site at (184, 423) on text=Get started
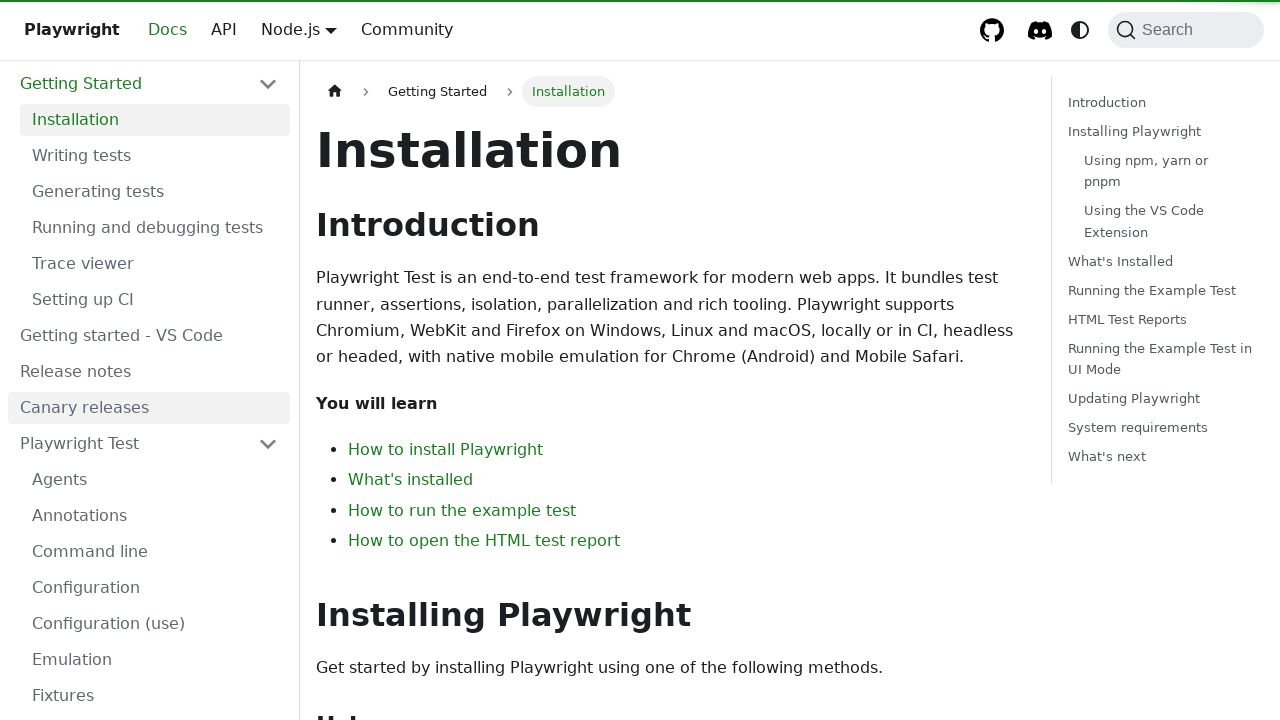

Getting Started page loaded (domcontentloaded)
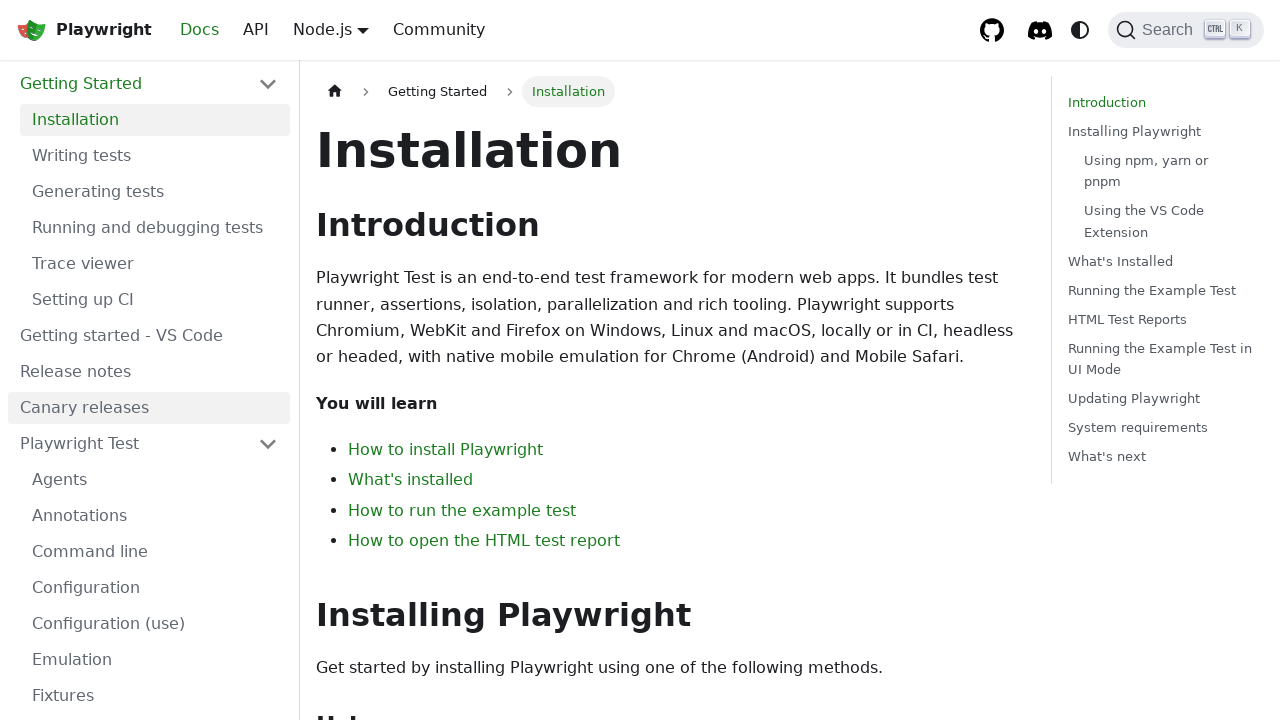

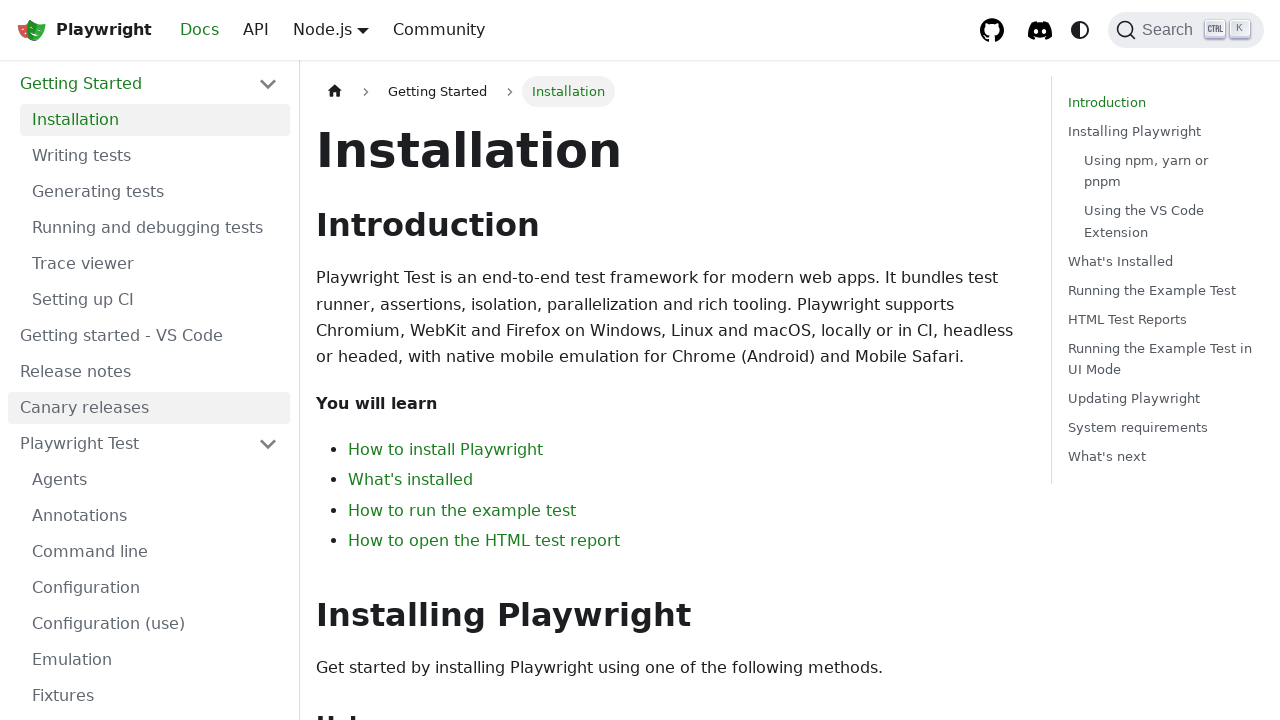